Tests interaction with the subjects dropdown field on a practice automation form by clicking it and selecting an option

Starting URL: https://demoqa.com/automation-practice-form

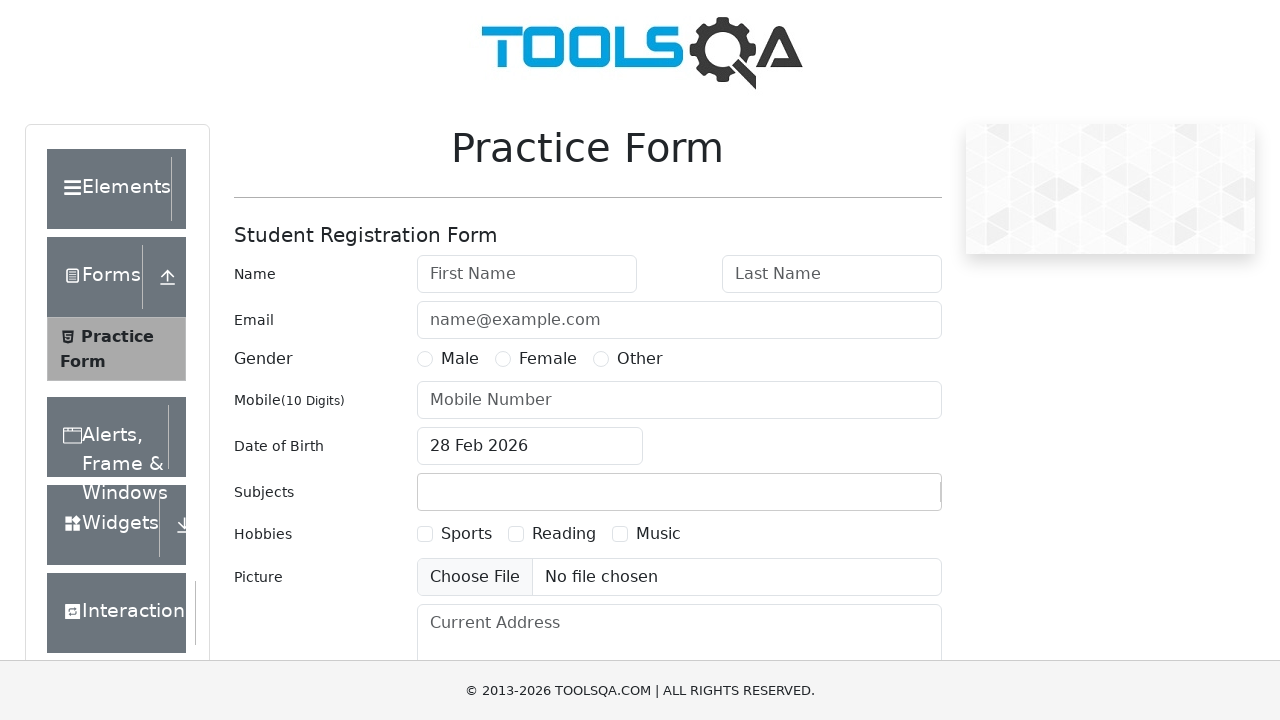

Clicked subjects container to open dropdown at (679, 492) on xpath=//div[@id='subjectsContainer']
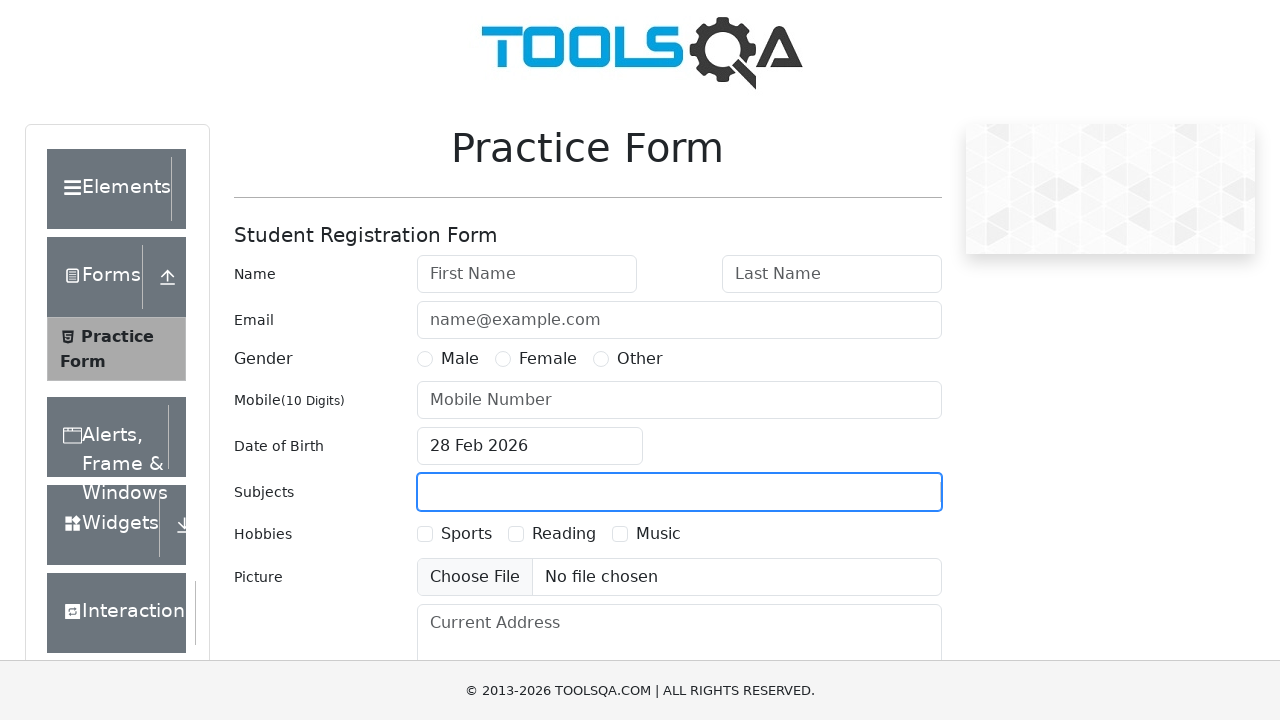

Filled subjects input field with 'Maths' on #subjectsInput
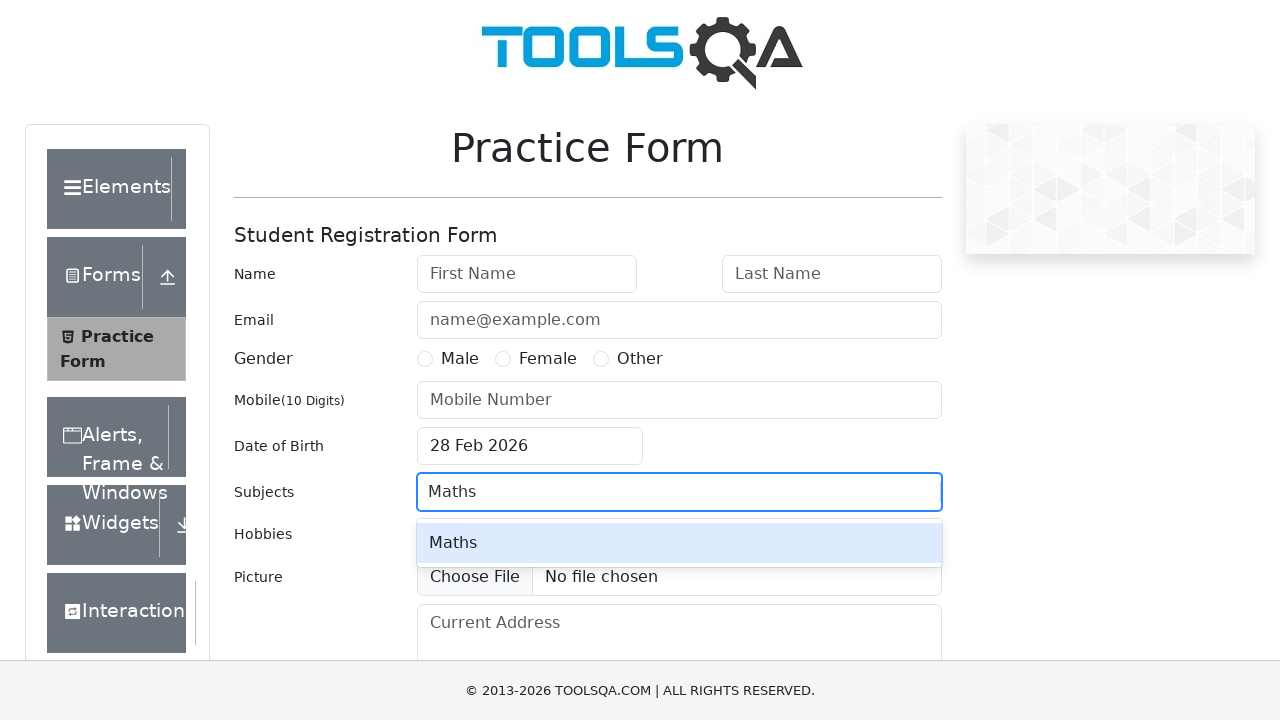

Pressed ArrowDown to navigate dropdown options
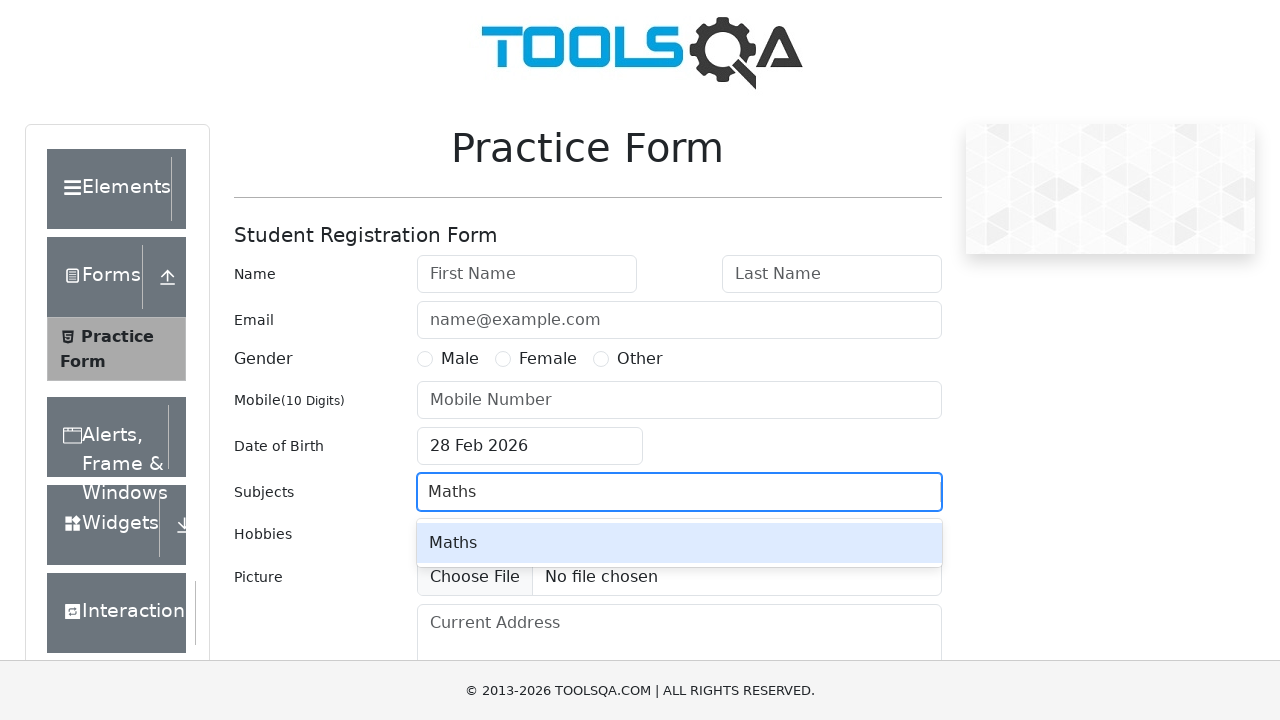

Pressed Enter to select the highlighted dropdown option
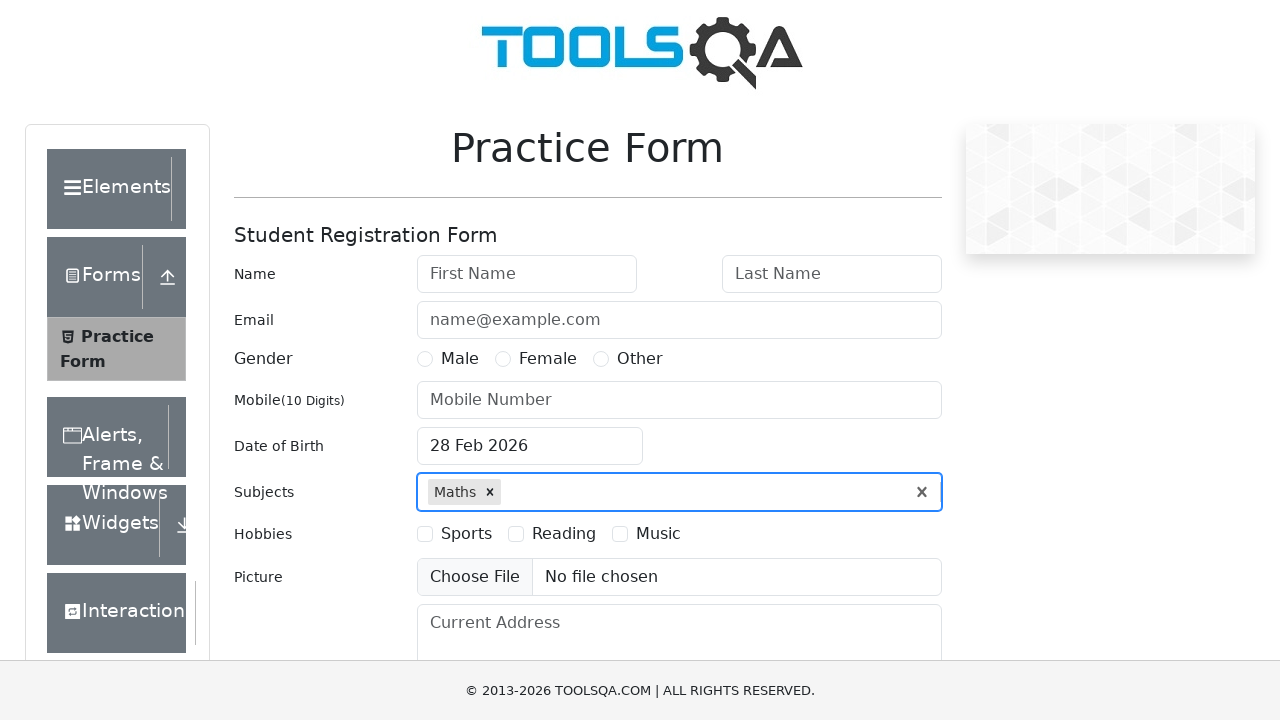

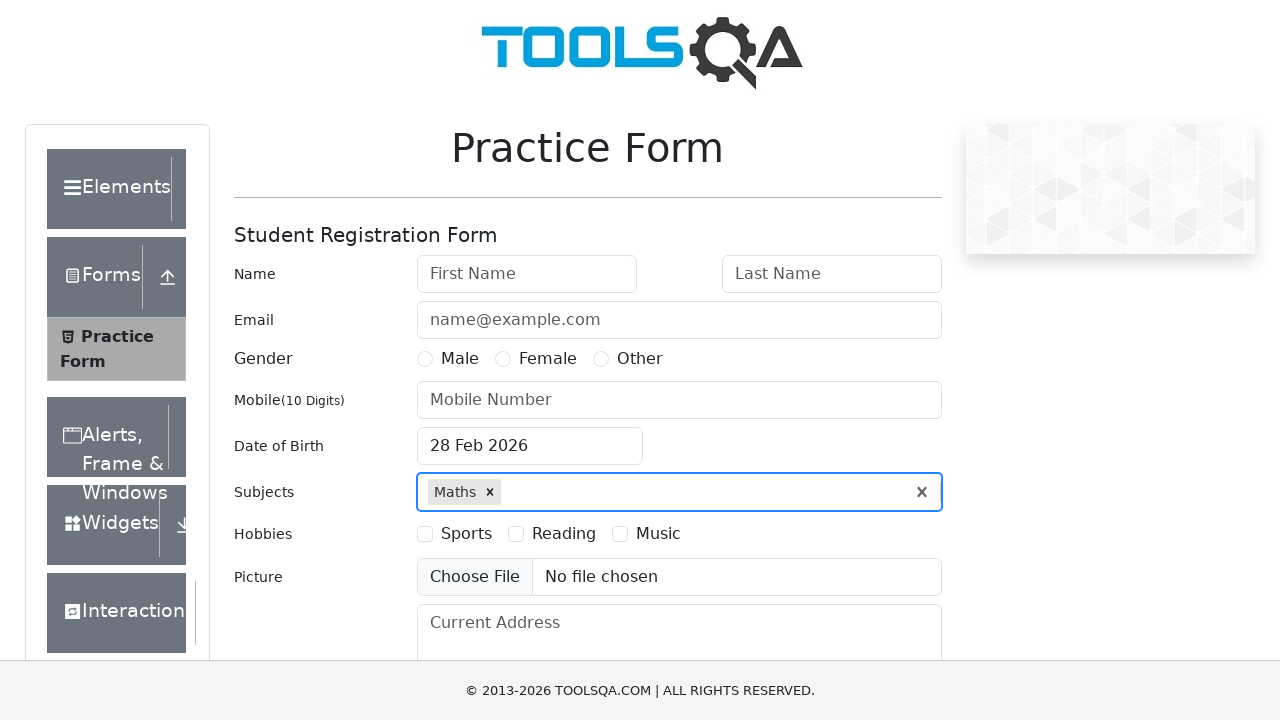